Tests drag-and-drop by offset action, dragging source element to target element's position coordinates

Starting URL: https://crossbrowsertesting.github.io/drag-and-drop

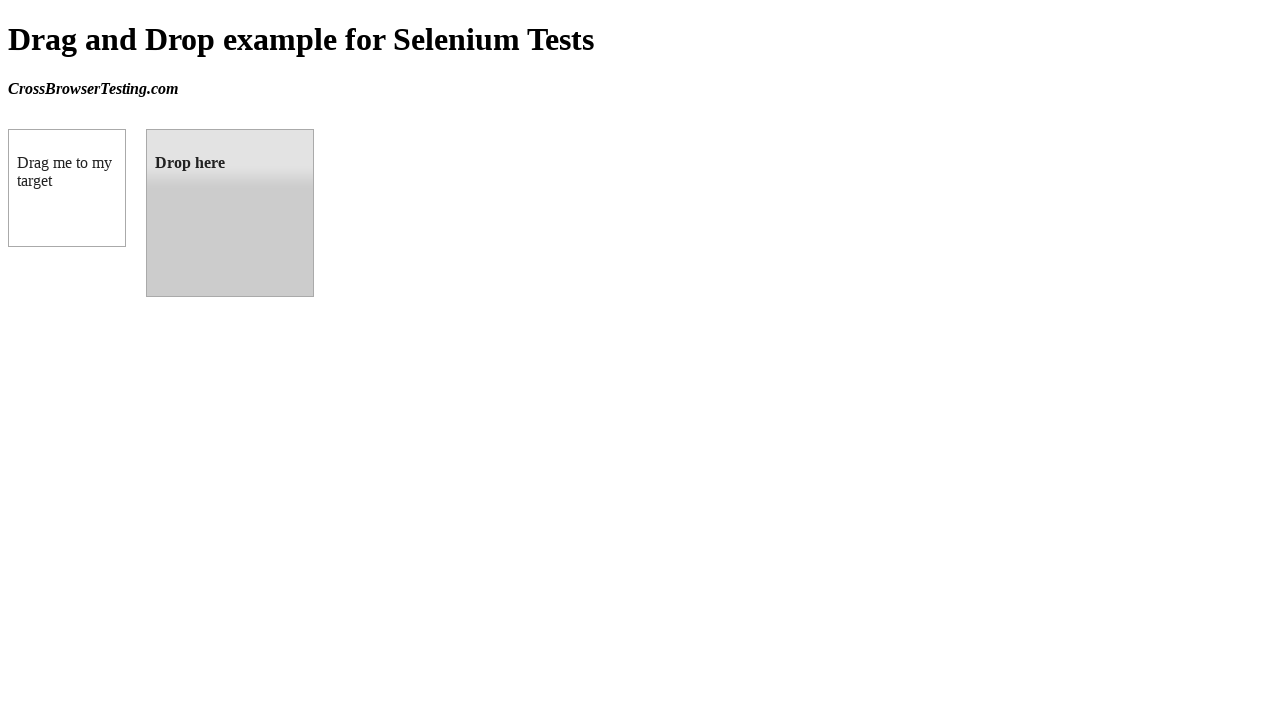

Navigated to drag-and-drop test page
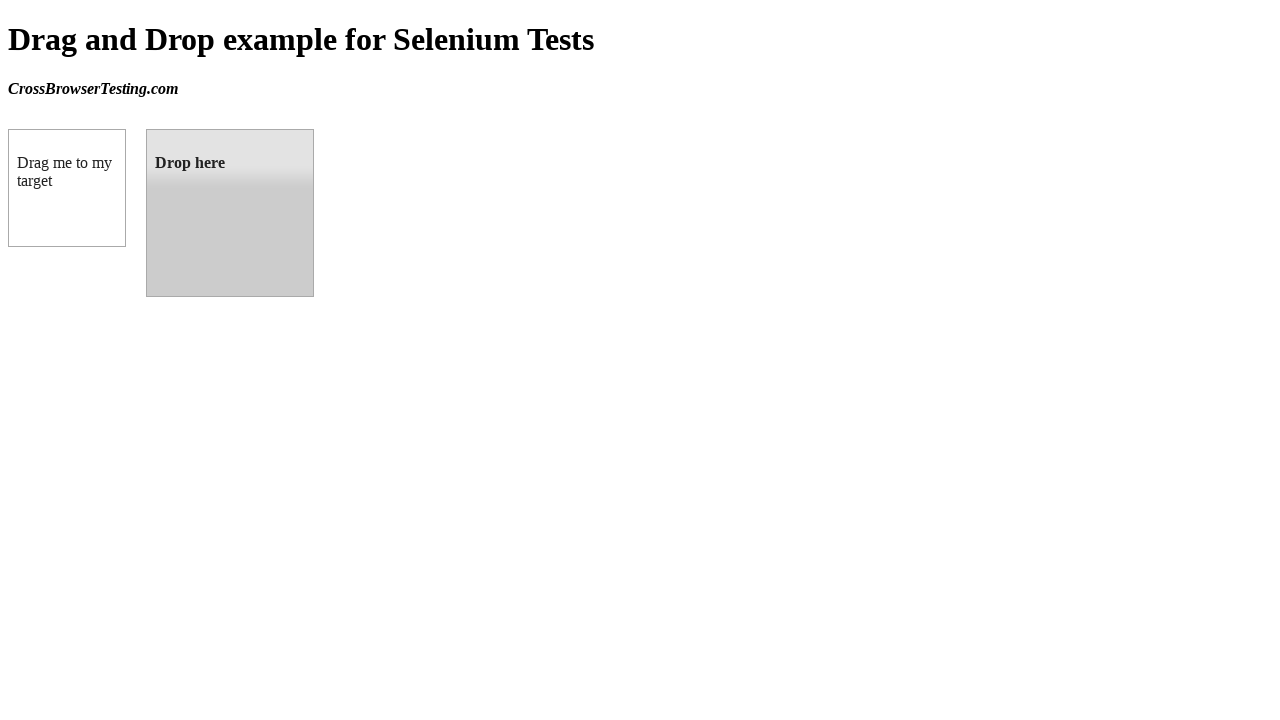

Located source element (draggable box A)
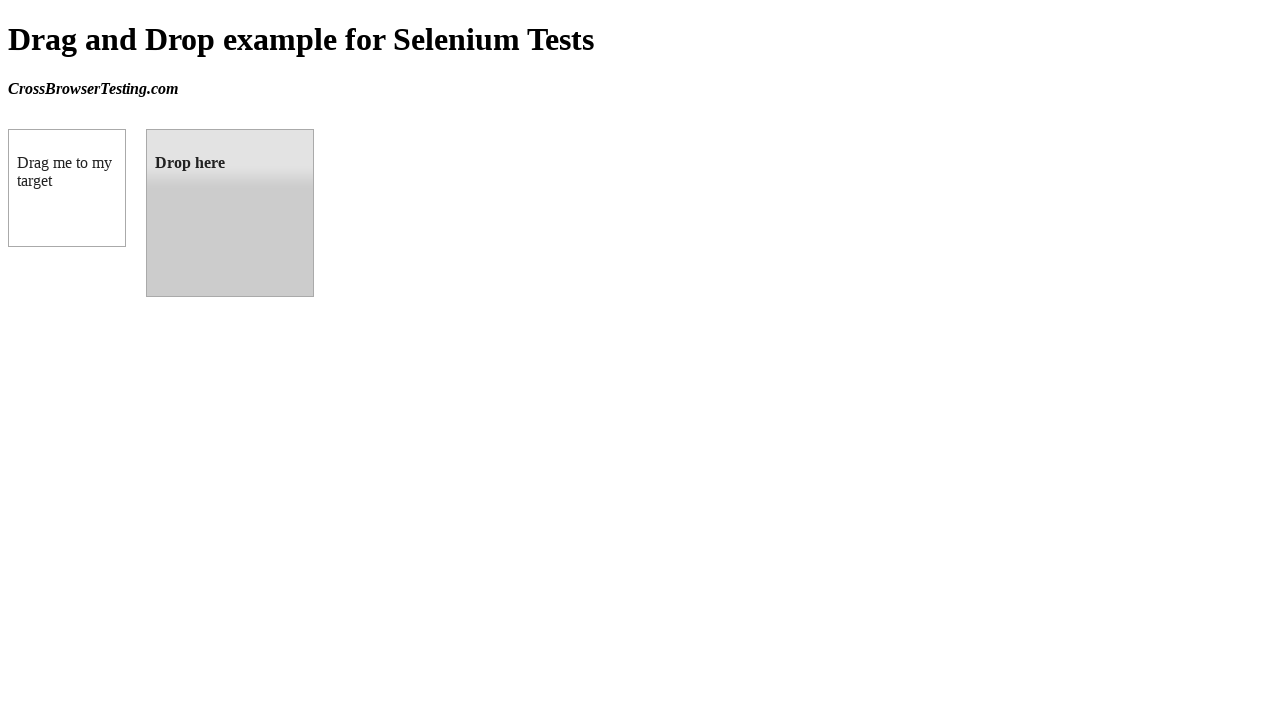

Located target element (droppable box B)
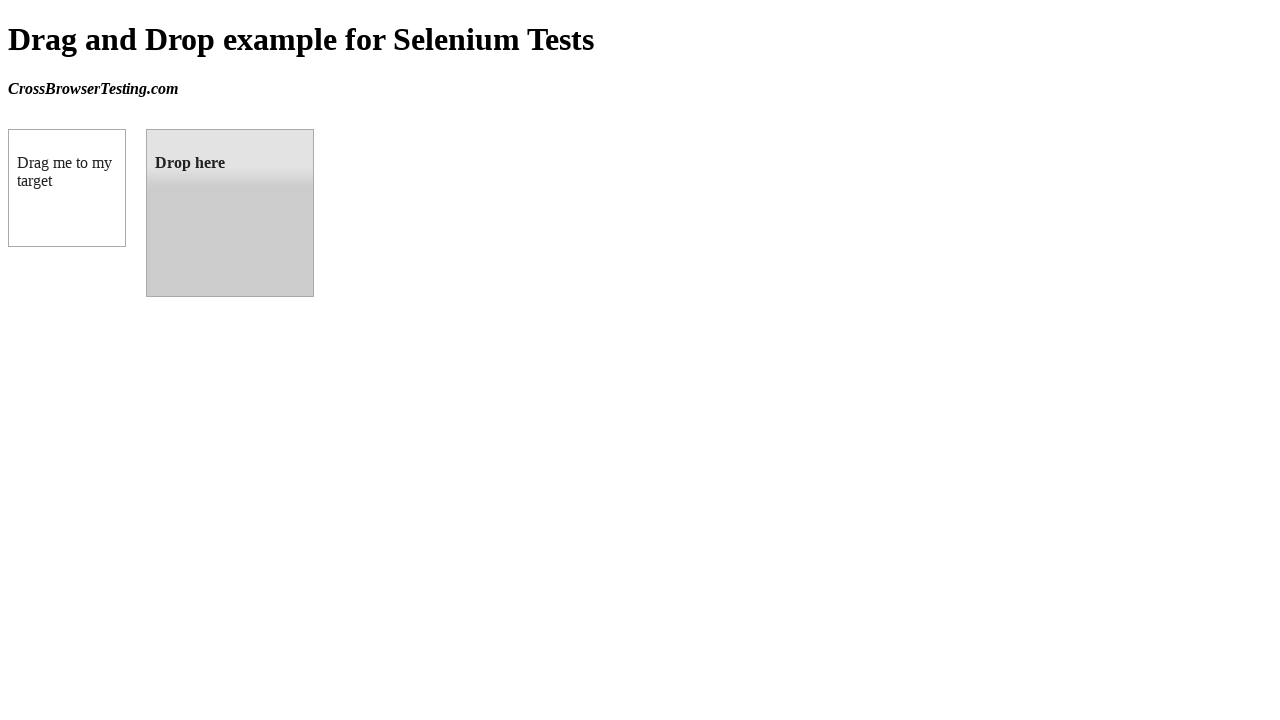

Retrieved target element bounding box coordinates
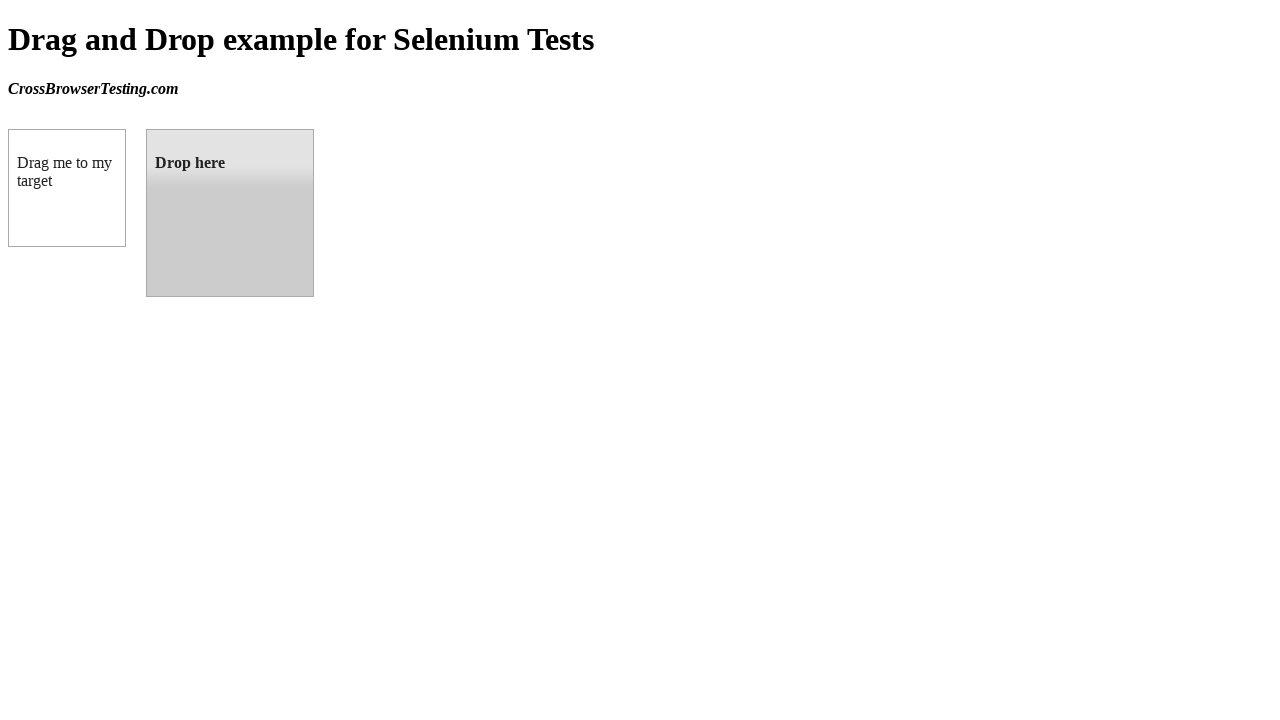

Calculated target element center position coordinates
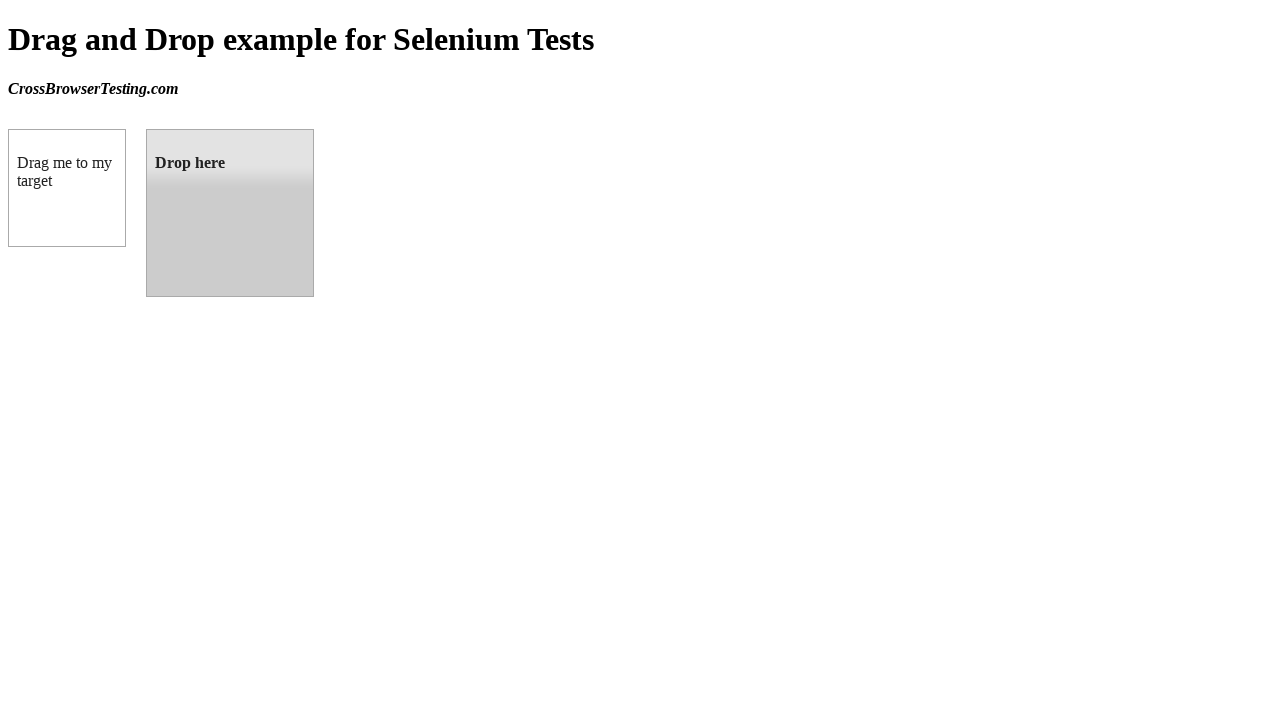

Dragged source element to target element position at (230, 213)
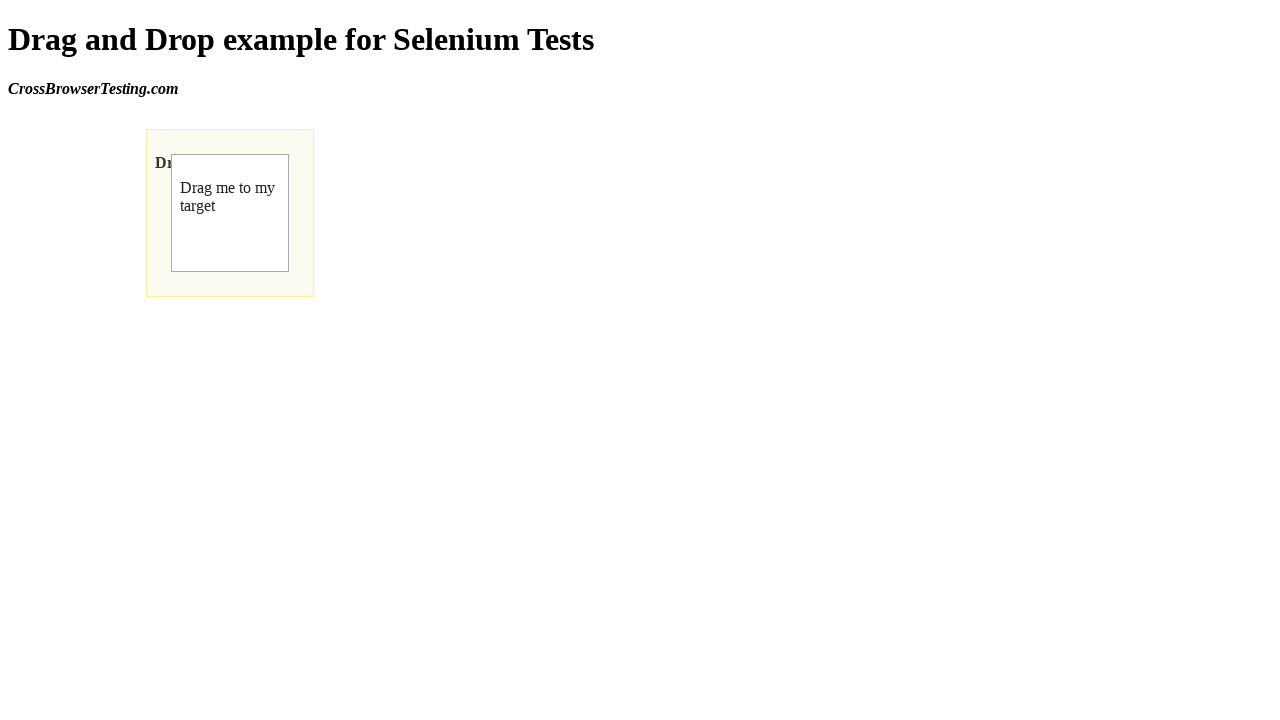

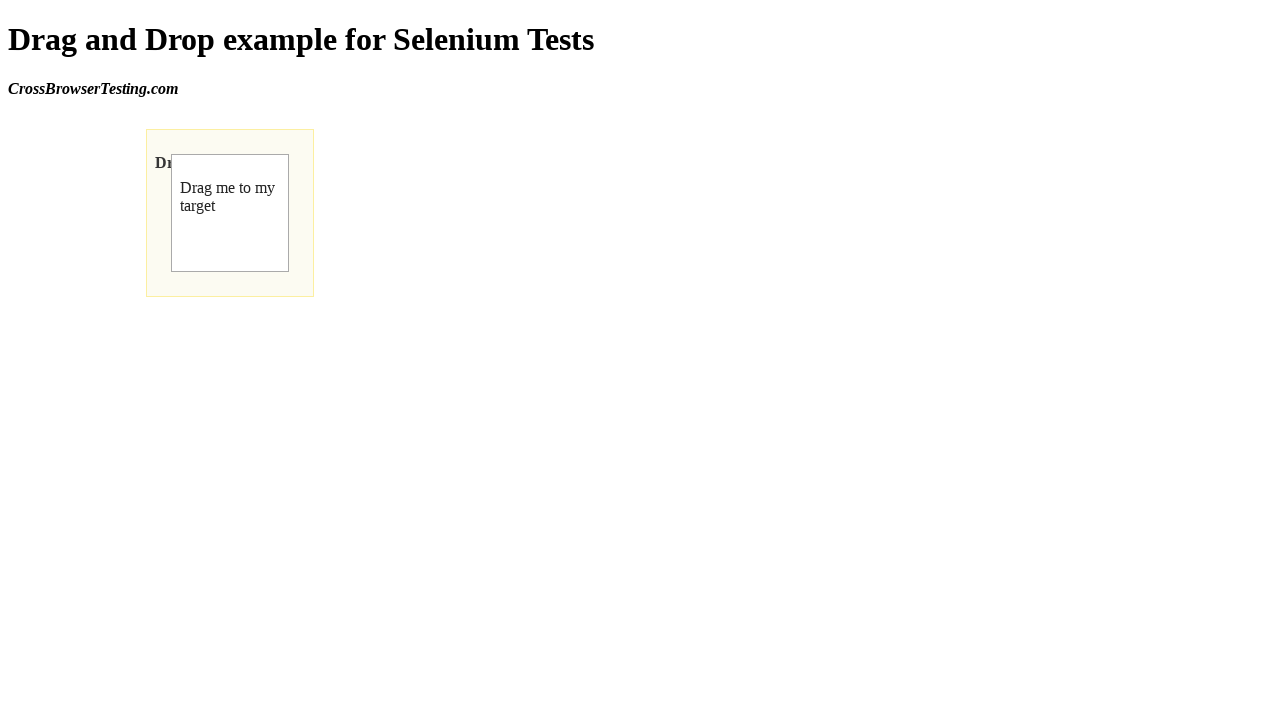